Tests window/tab handling by scrolling down the page, clicking a button to open a new tab, and switching to that new tab.

Starting URL: https://www.hyrtutorials.com/p/window-handles-practice.html

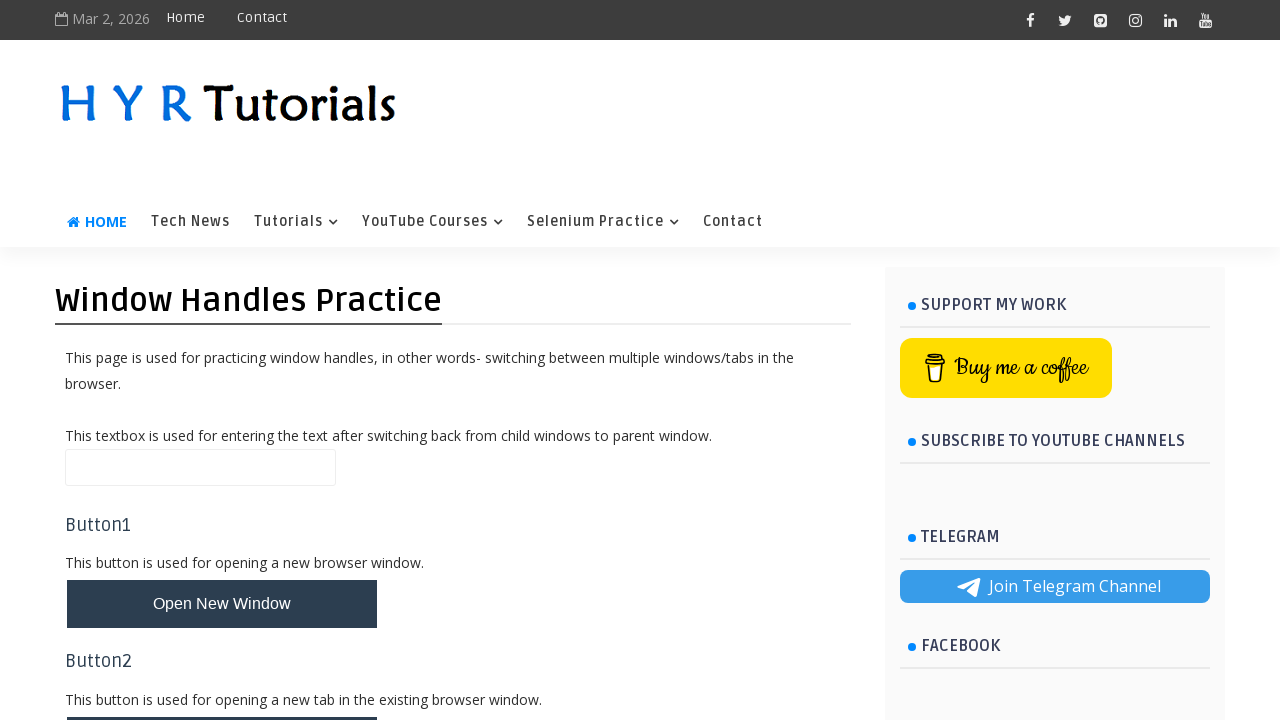

Scrolled down the page by 550 pixels
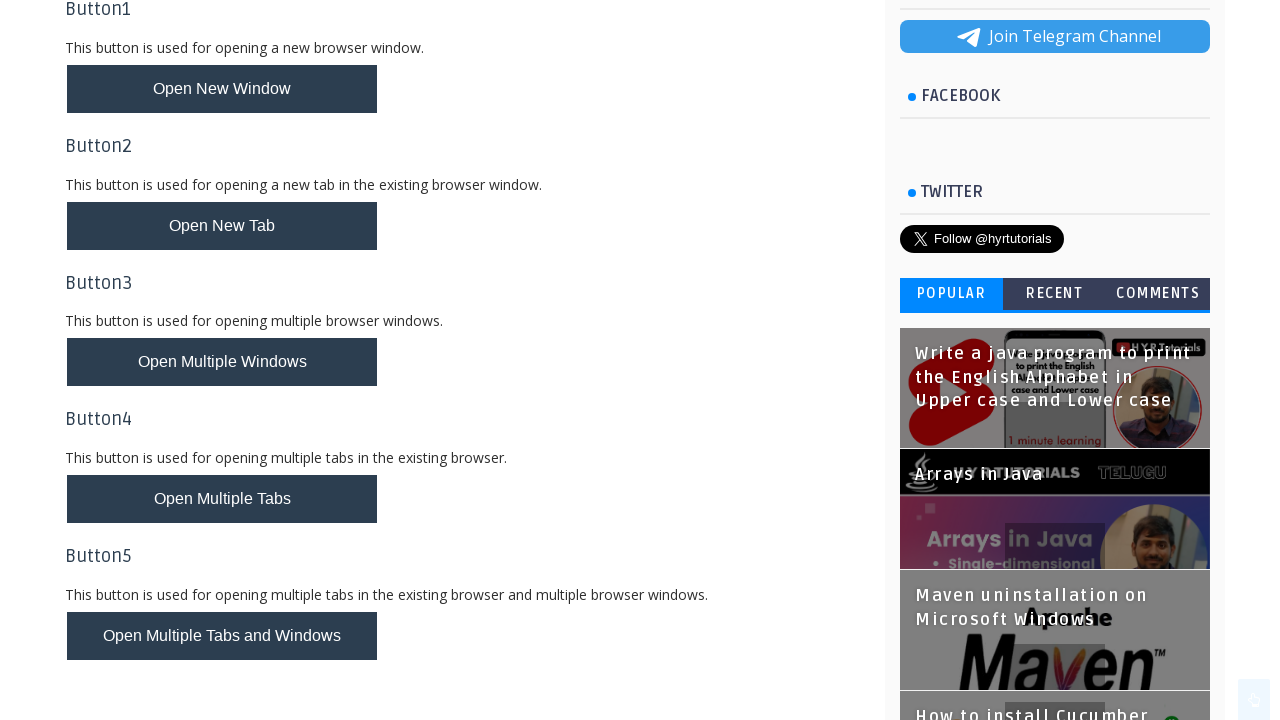

Clicked the 'Open New Tab' button at (222, 226) on xpath=//*[@id='newTabBtn']
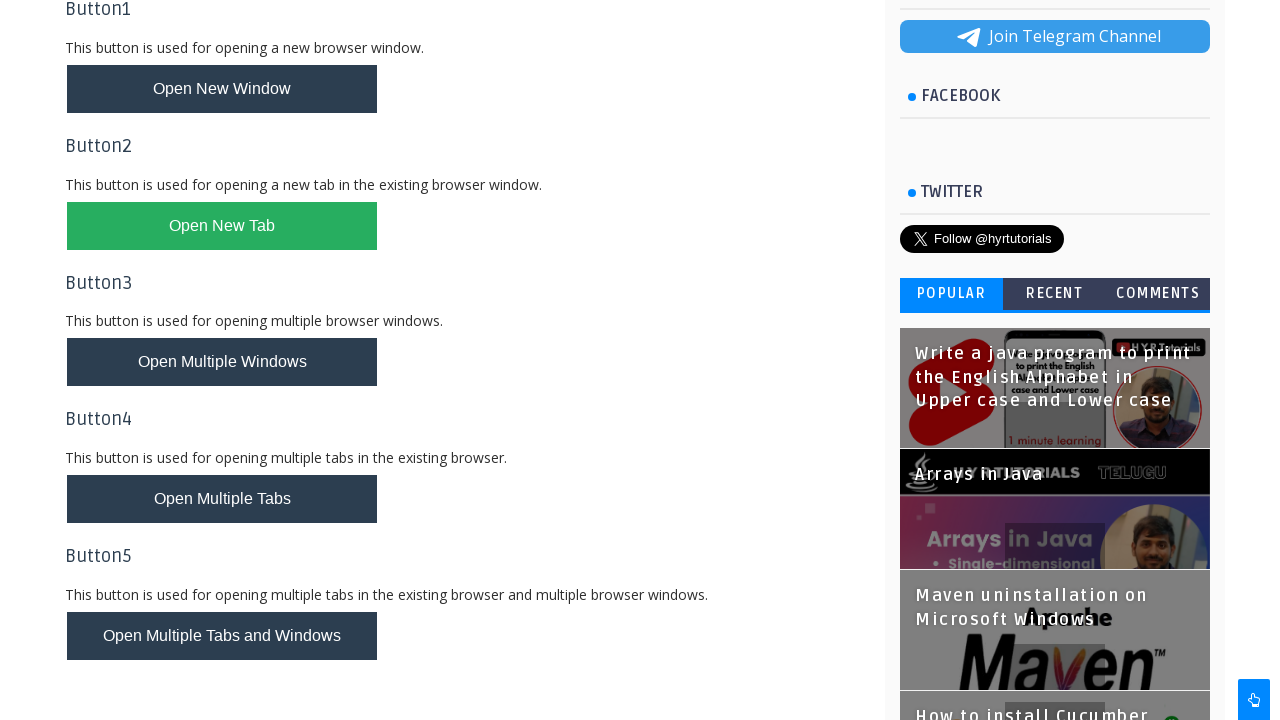

Clicked 'Open New Tab' button and waited for new tab to open at (222, 226) on xpath=//*[@id='newTabBtn']
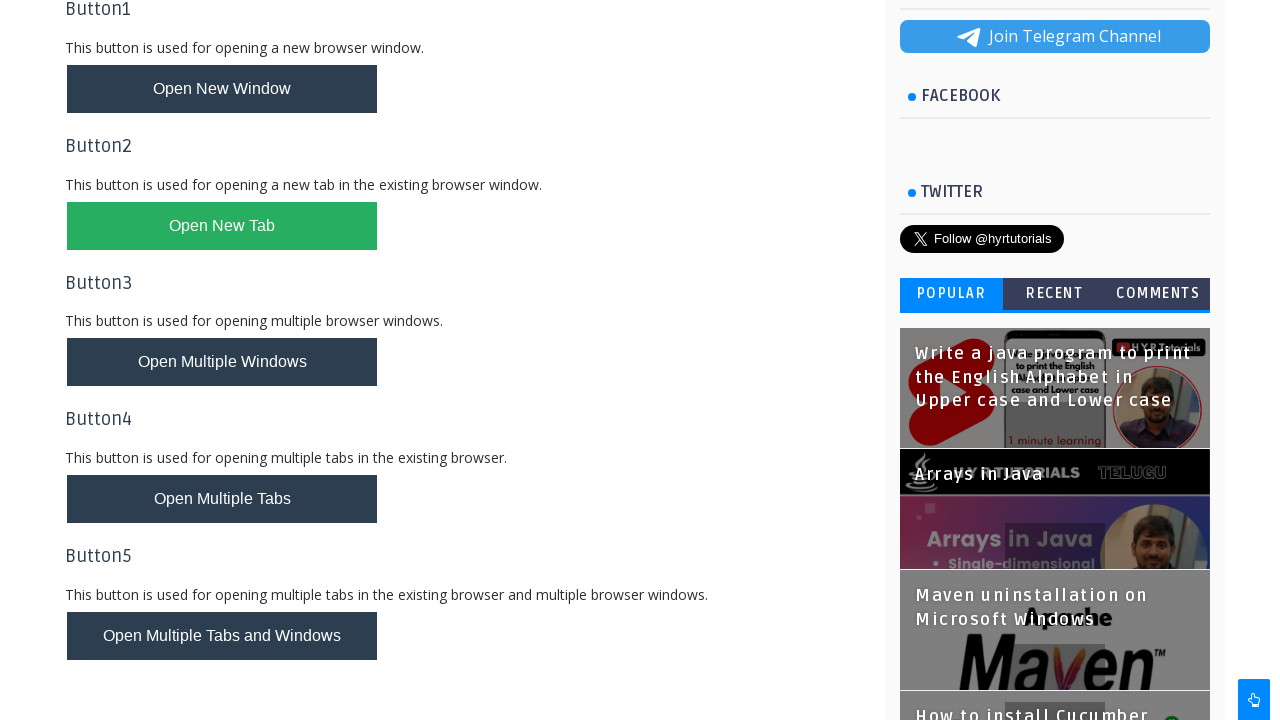

Switched to the new tab
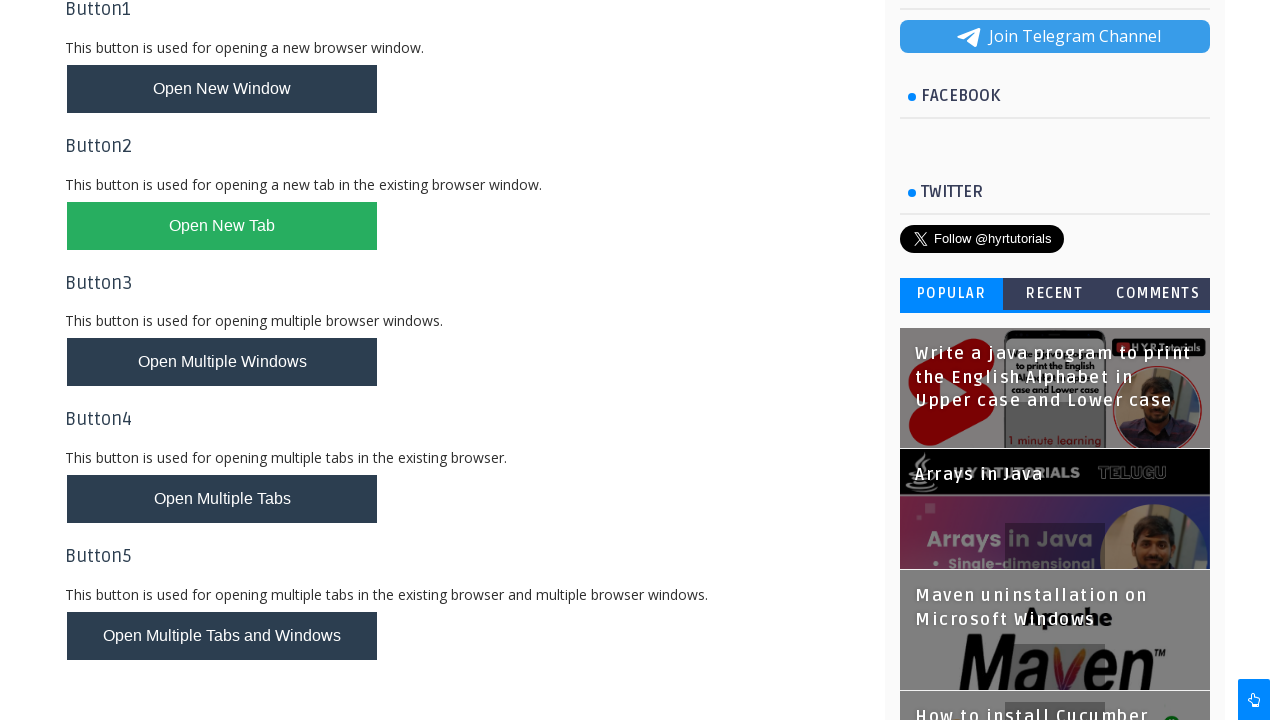

New page finished loading
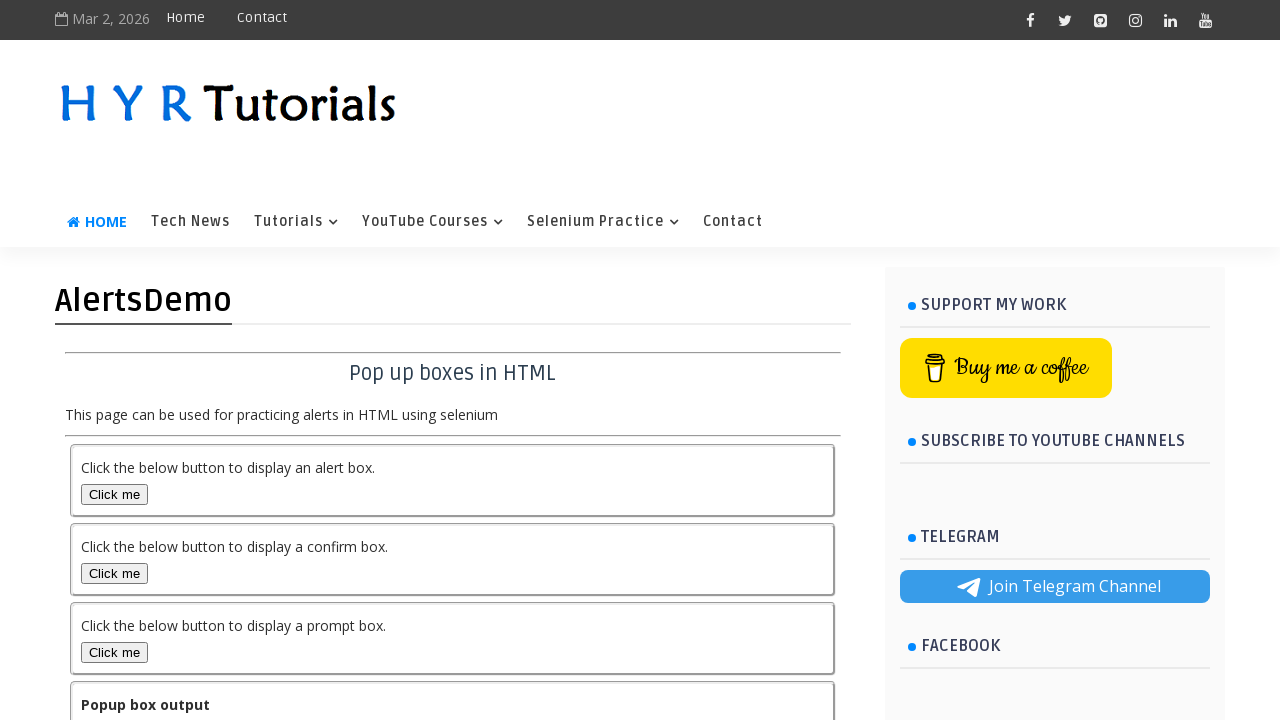

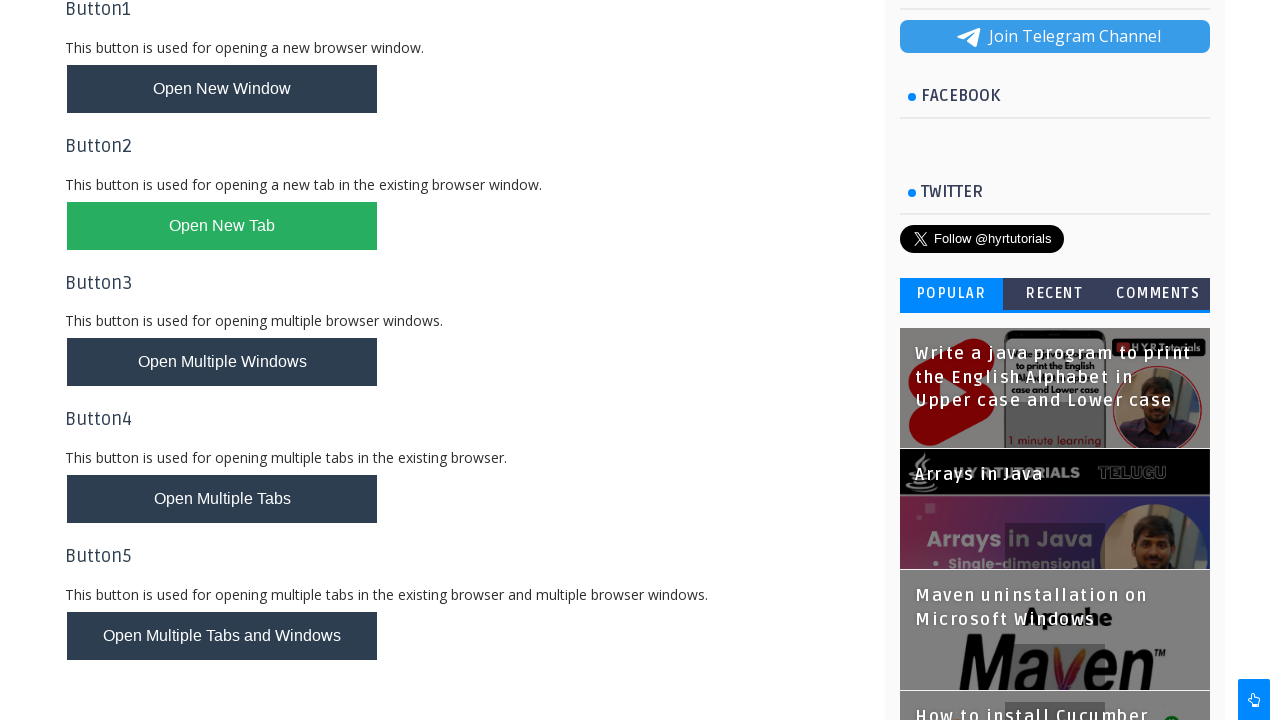